Navigates to Meesho jobs page and toggles a switch button if it's not already enabled, testing the toggle functionality of a UI switch element.

Starting URL: https://www.meesho.io/jobs

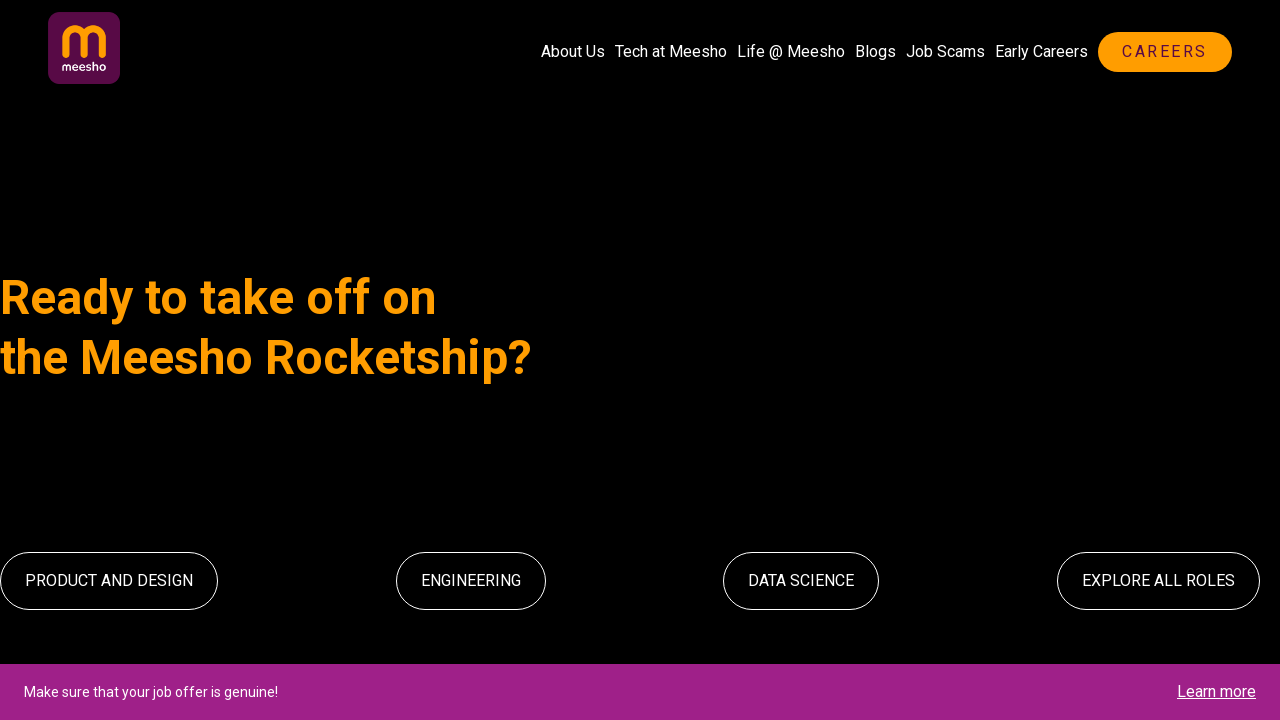

Switch button element became visible and clickable
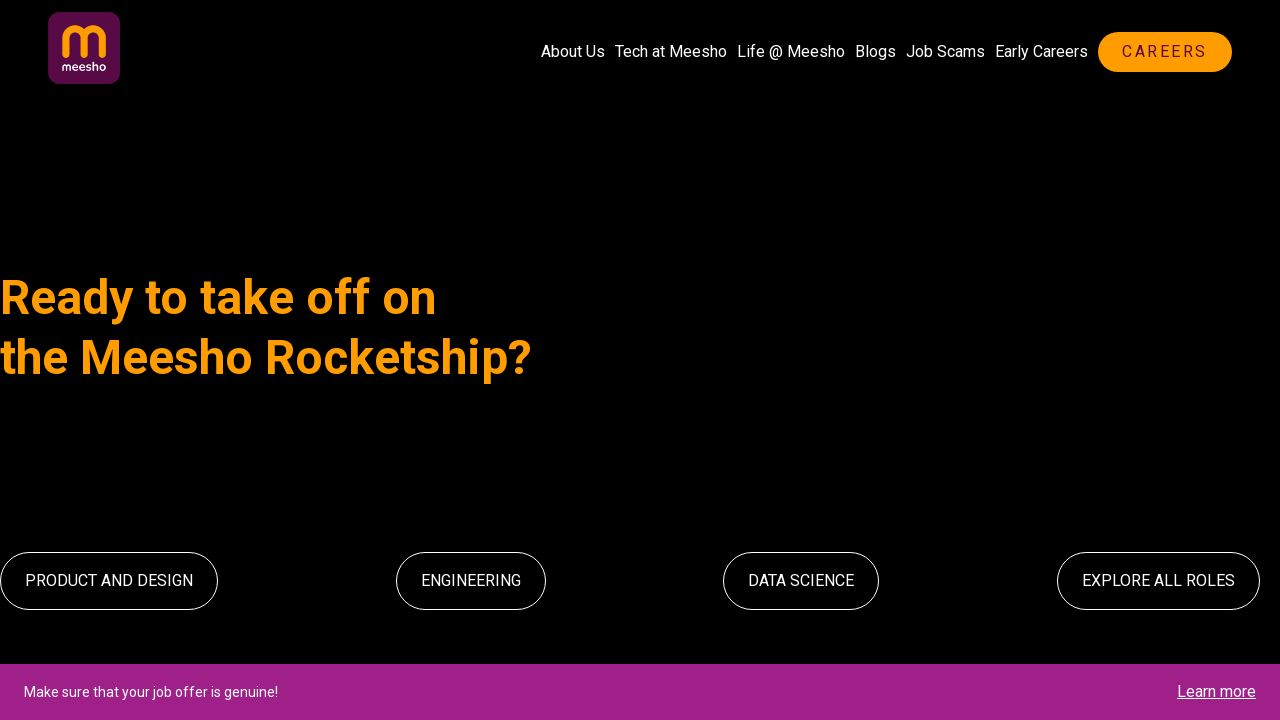

Retrieved aria-checked attribute value from switch button
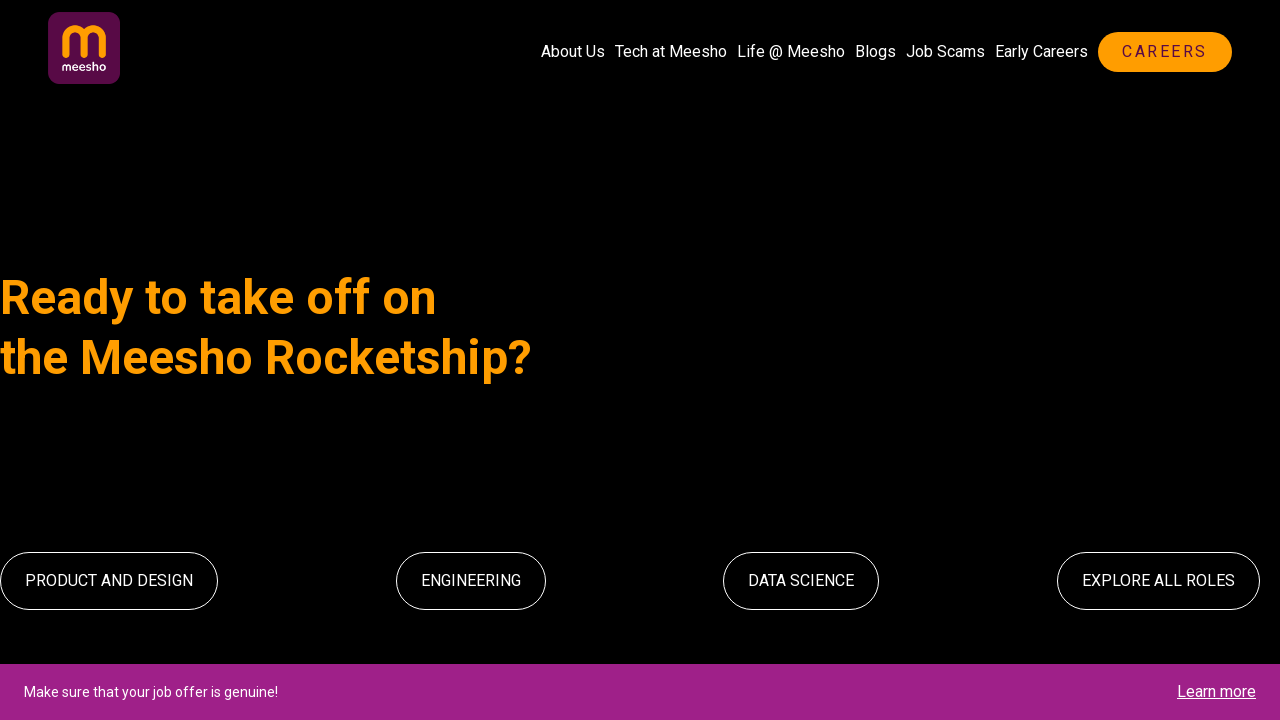

Clicked switch button to enable it
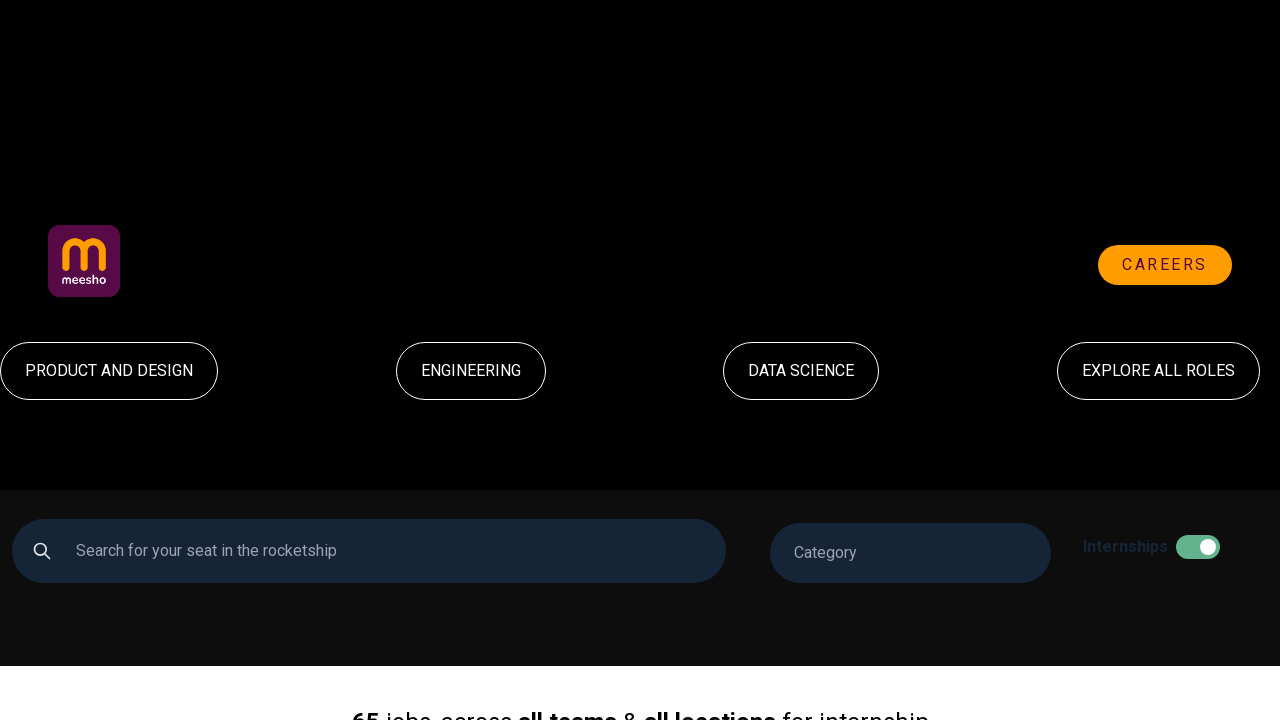

Switch button state changed to enabled (aria-checked='true')
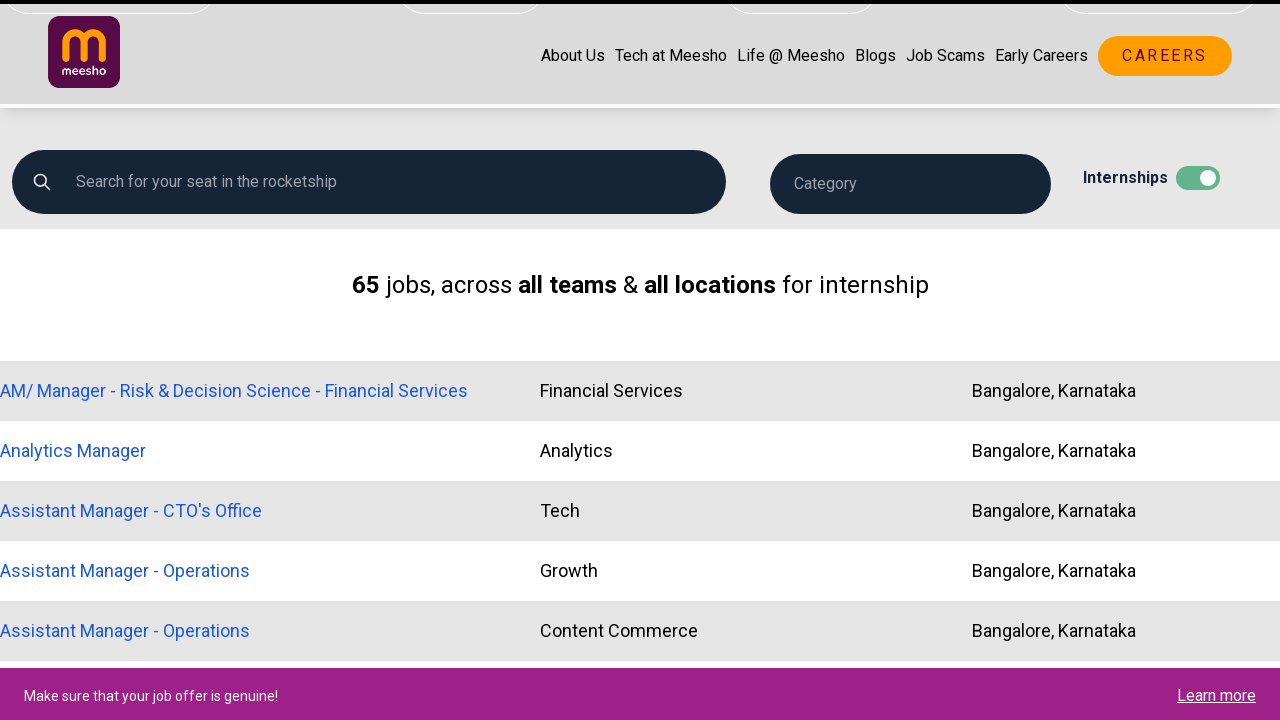

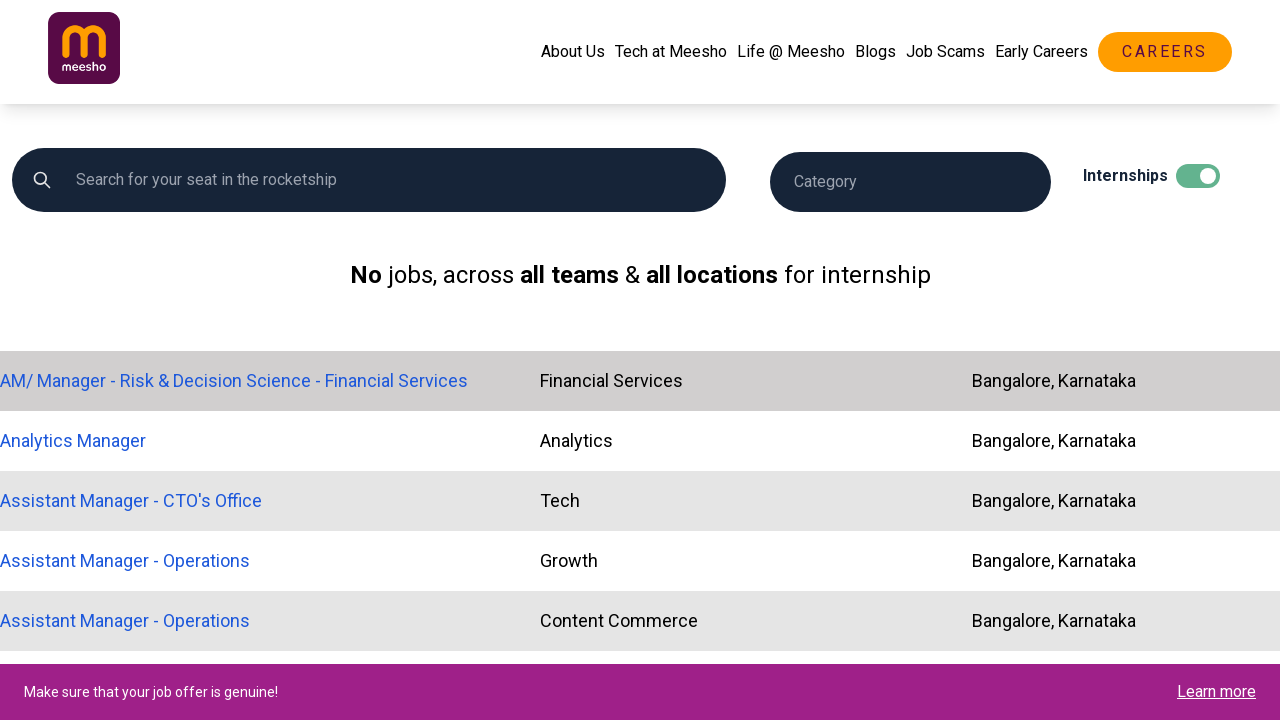